Selects gender radio button and hobby checkboxes in a registration form

Starting URL: https://demo.automationtesting.in/Register.html

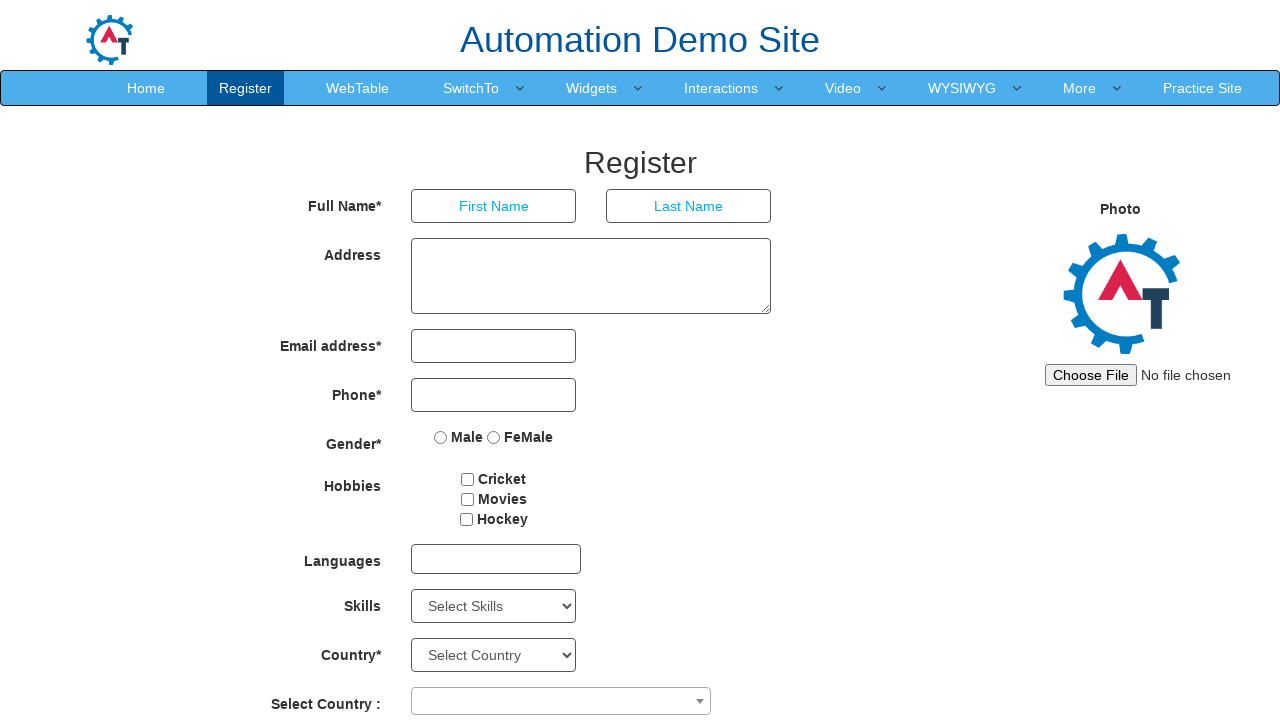

Selected Female radio button at (494, 437) on input[value='FeMale']
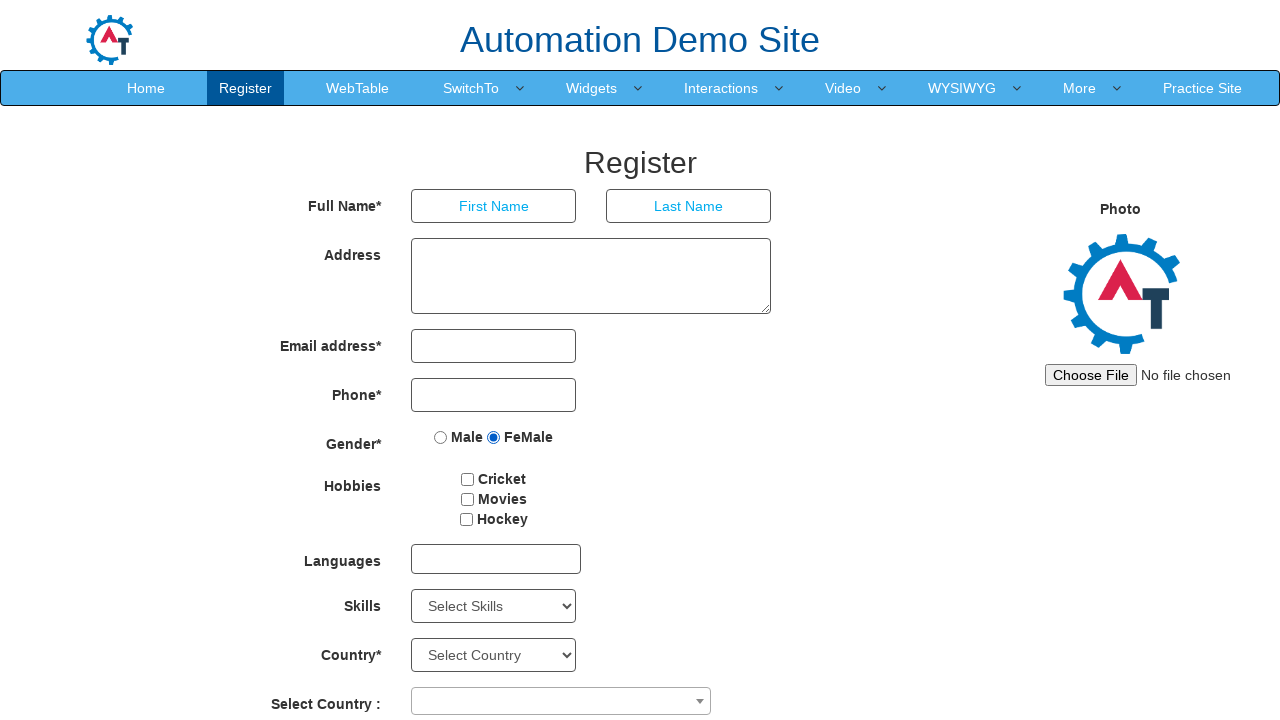

Selected Movies hobby checkbox at (468, 479) on #checkbox1
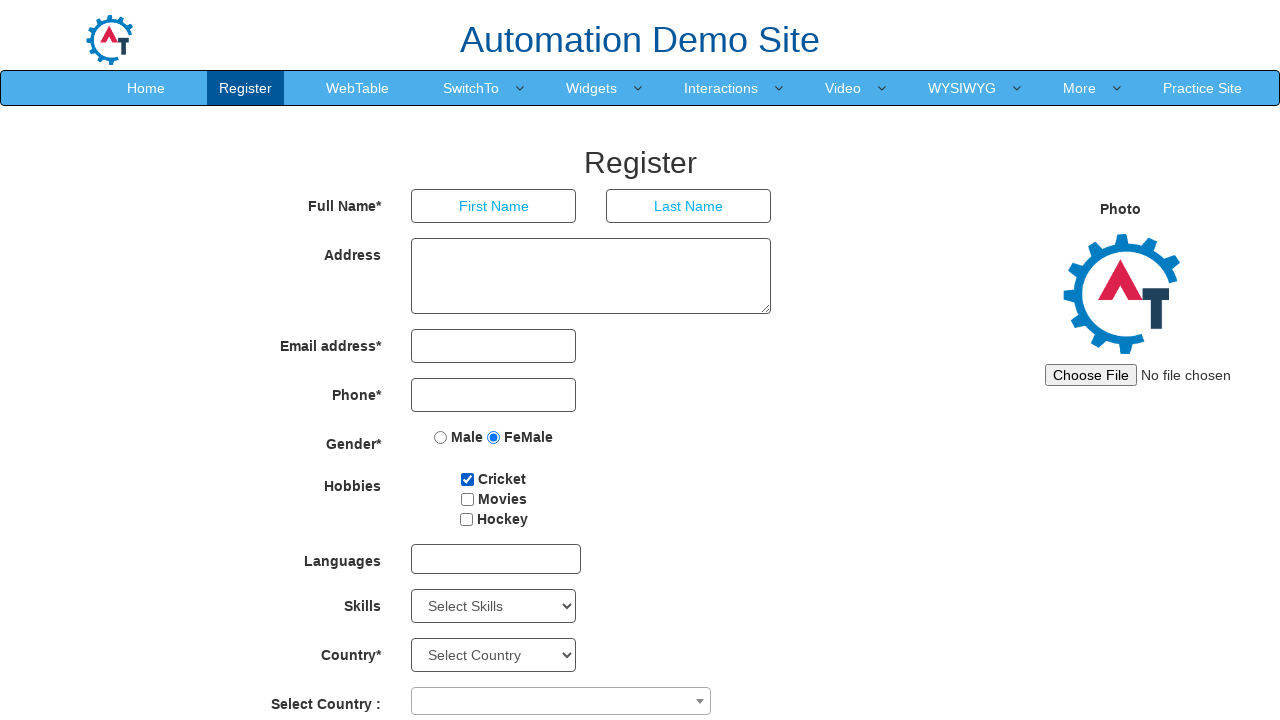

Selected Hockey hobby checkbox at (466, 519) on #checkbox3
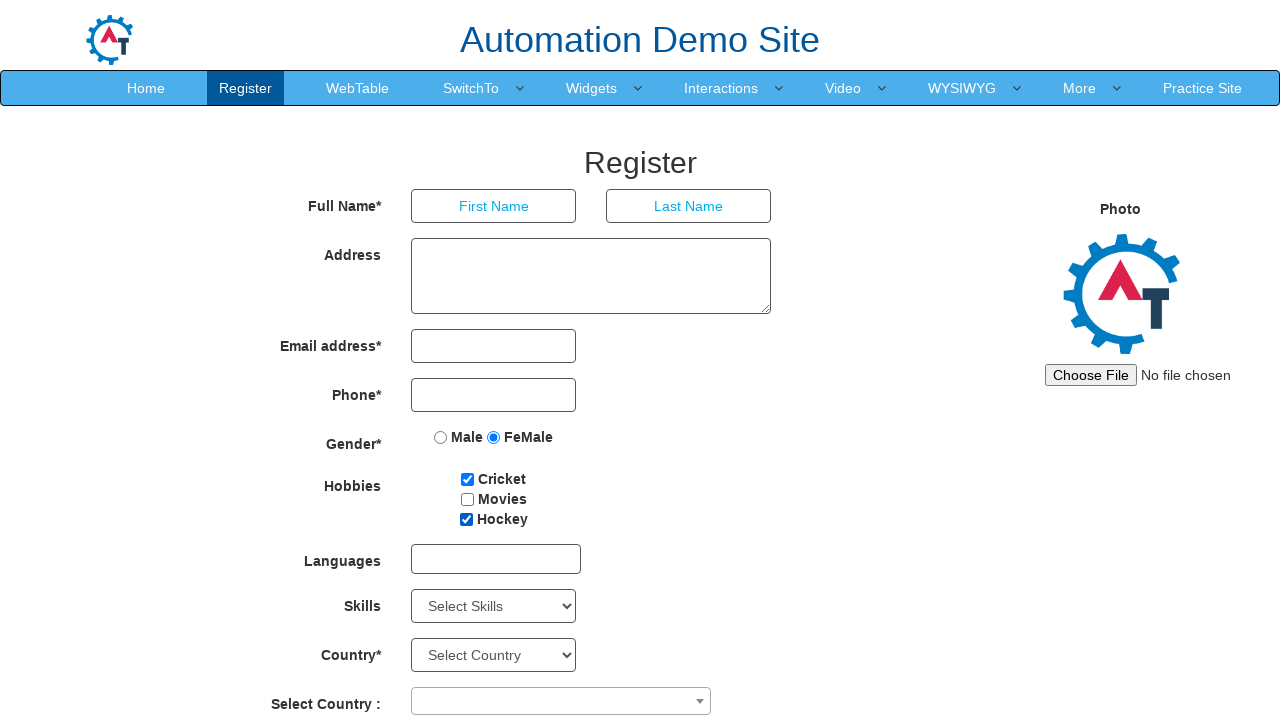

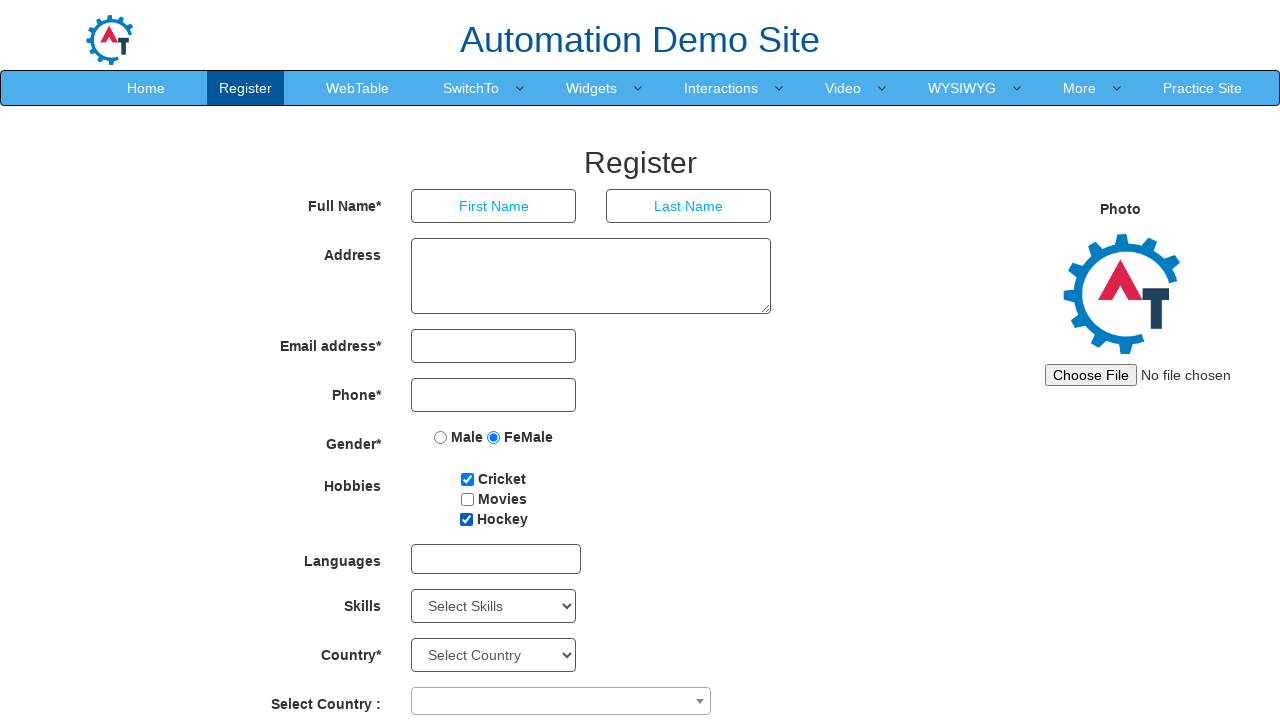